Tests JavaScript alert handling by clicking a button that triggers a JS alert, accepting the alert, and verifying the result message

Starting URL: https://the-internet.herokuapp.com/javascript_alerts

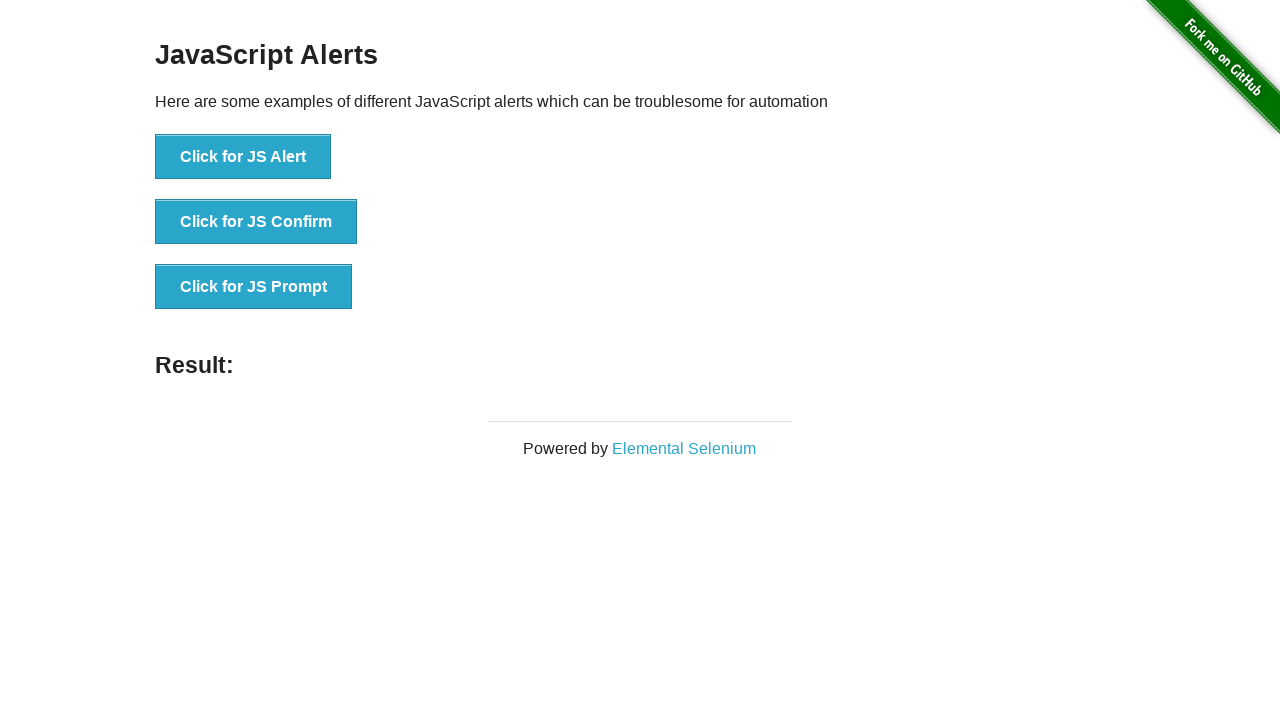

Clicked button to trigger JavaScript alert at (243, 157) on button[onclick='jsAlert()']
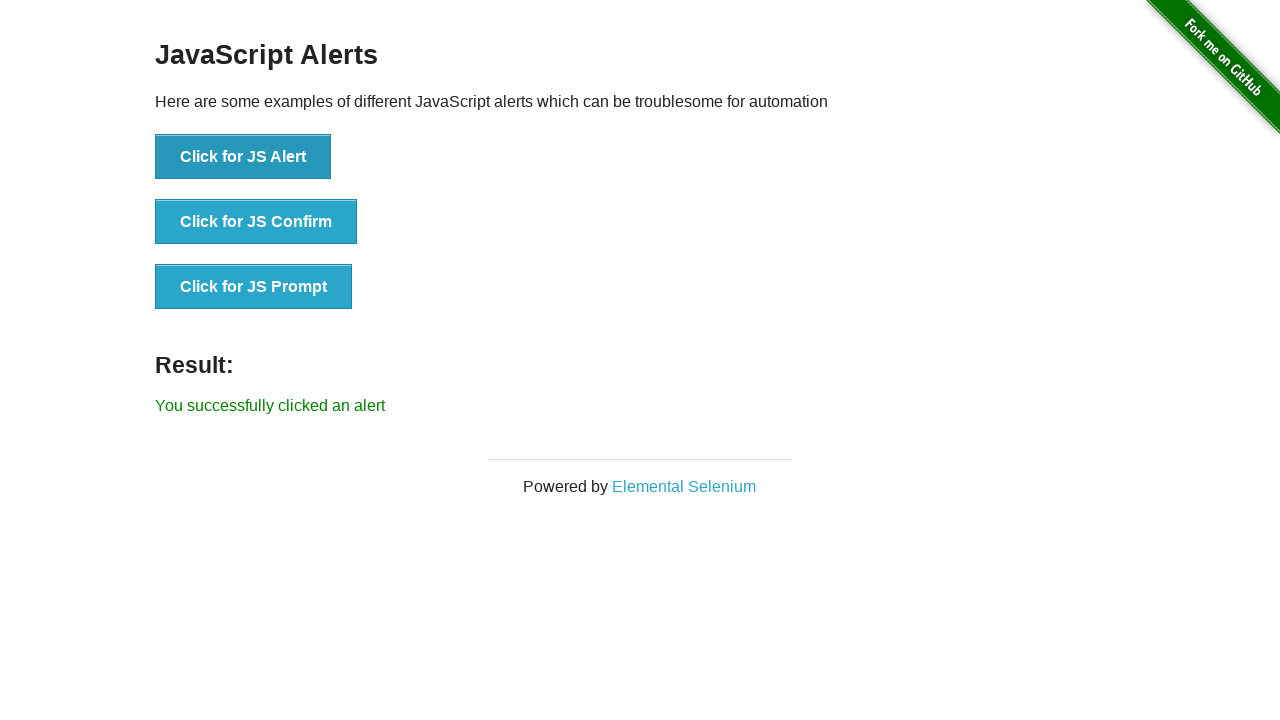

Set up dialog handler to accept alerts
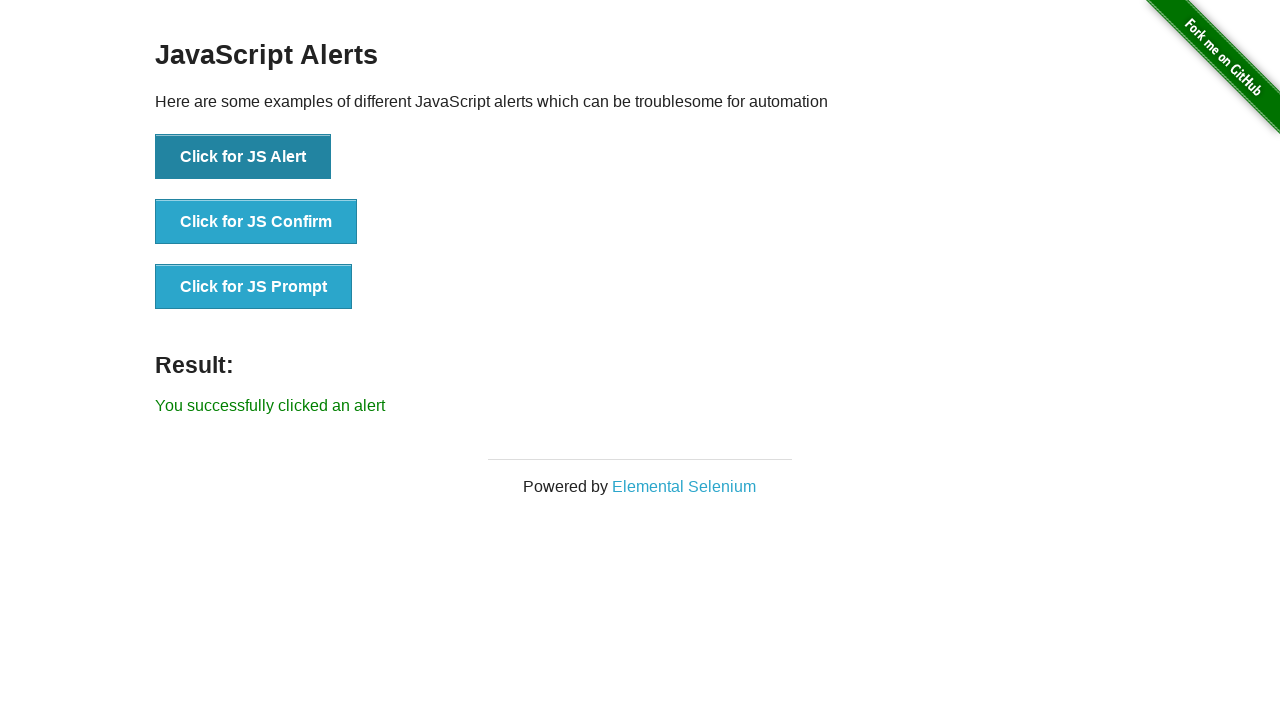

Result message element appeared after accepting alert
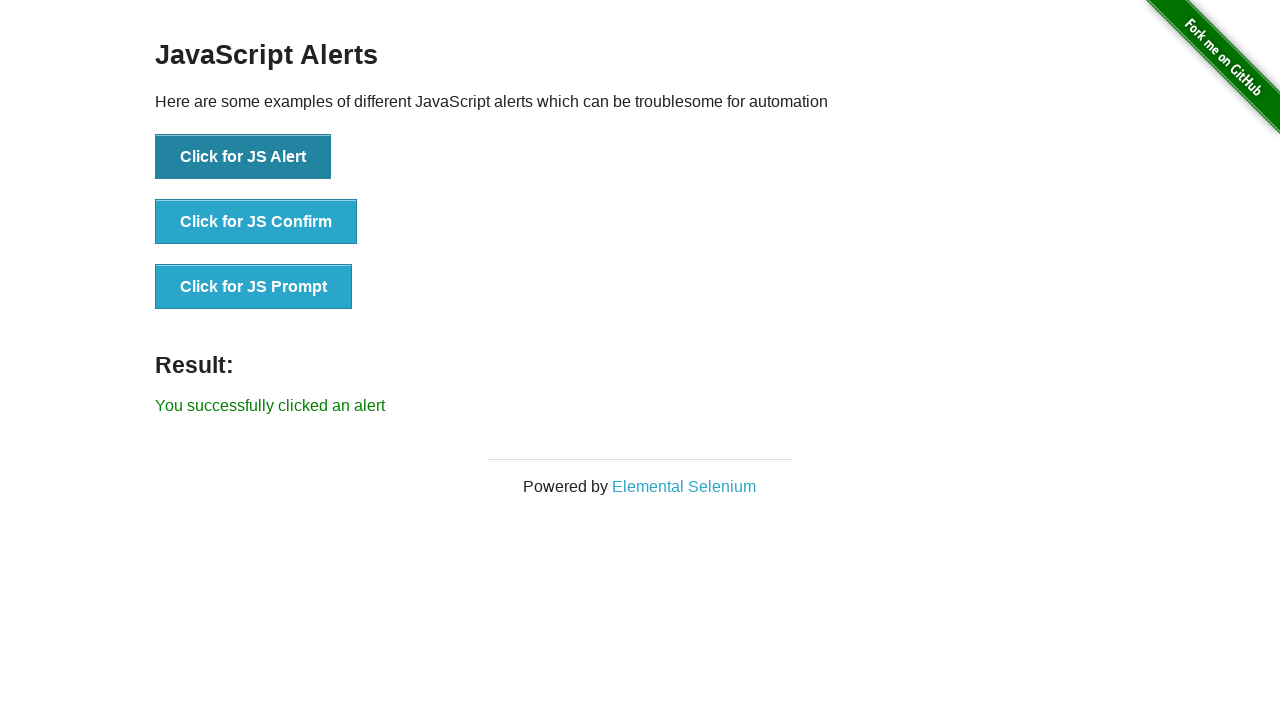

Verified result message: 'You successfully clicked an alert'
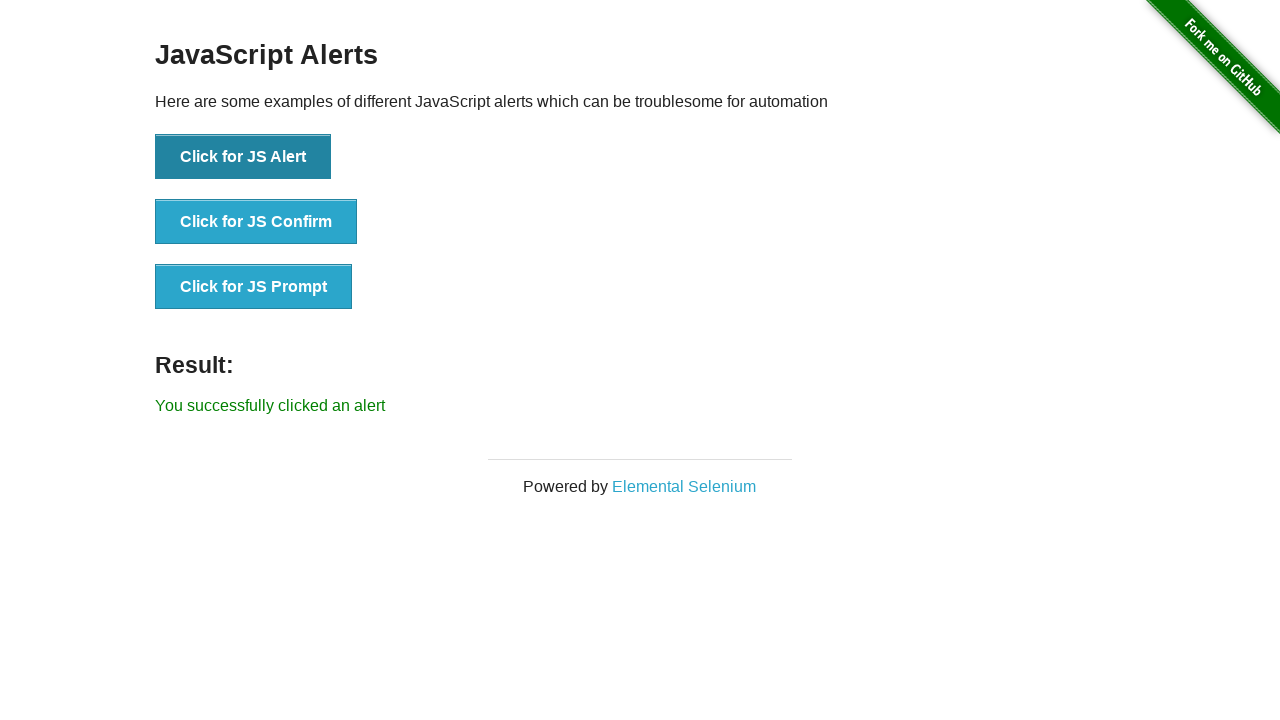

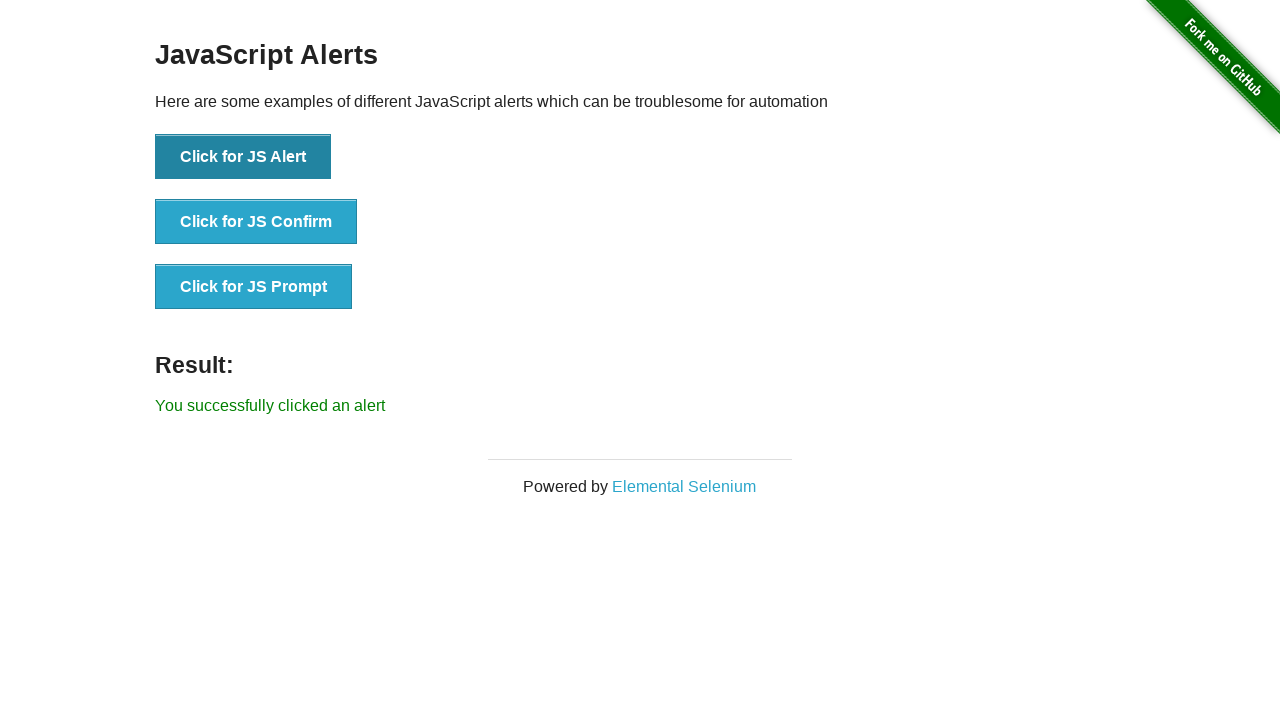